Benchmarks clicking all Submit buttons on the page using JavaScript execution

Starting URL: https://shorturl.at/o0256

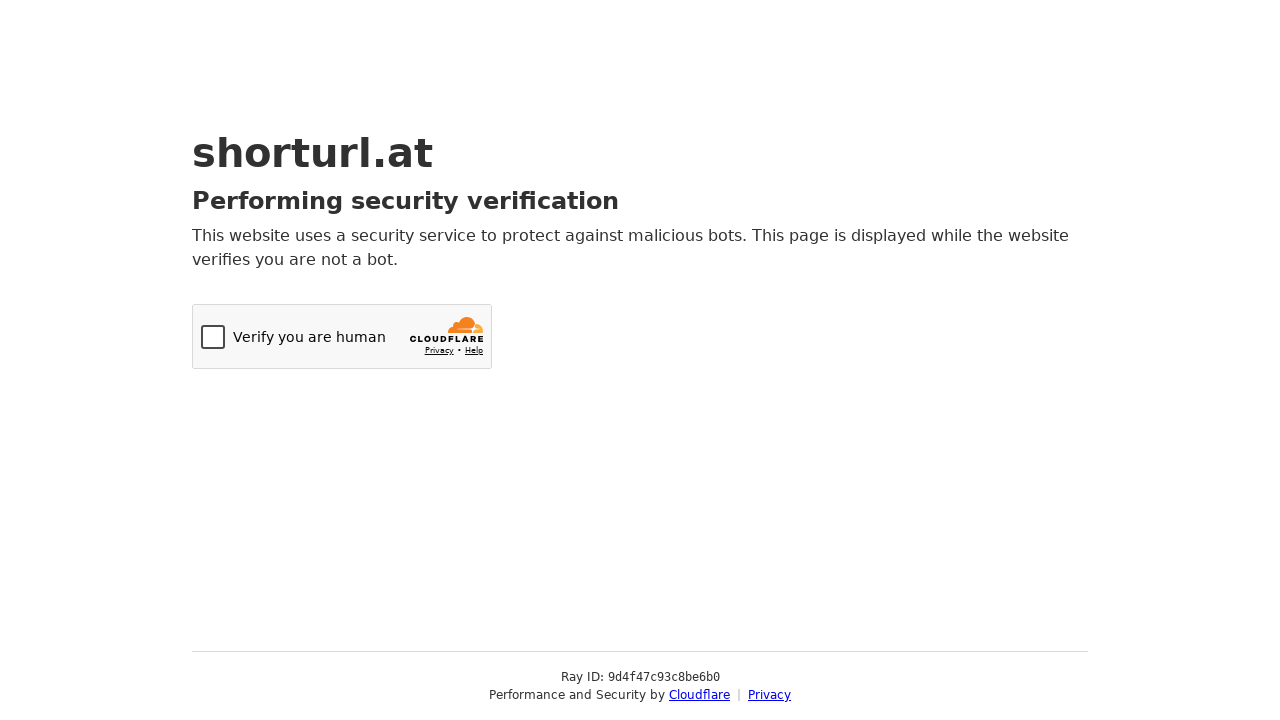

Navigated to benchmark page
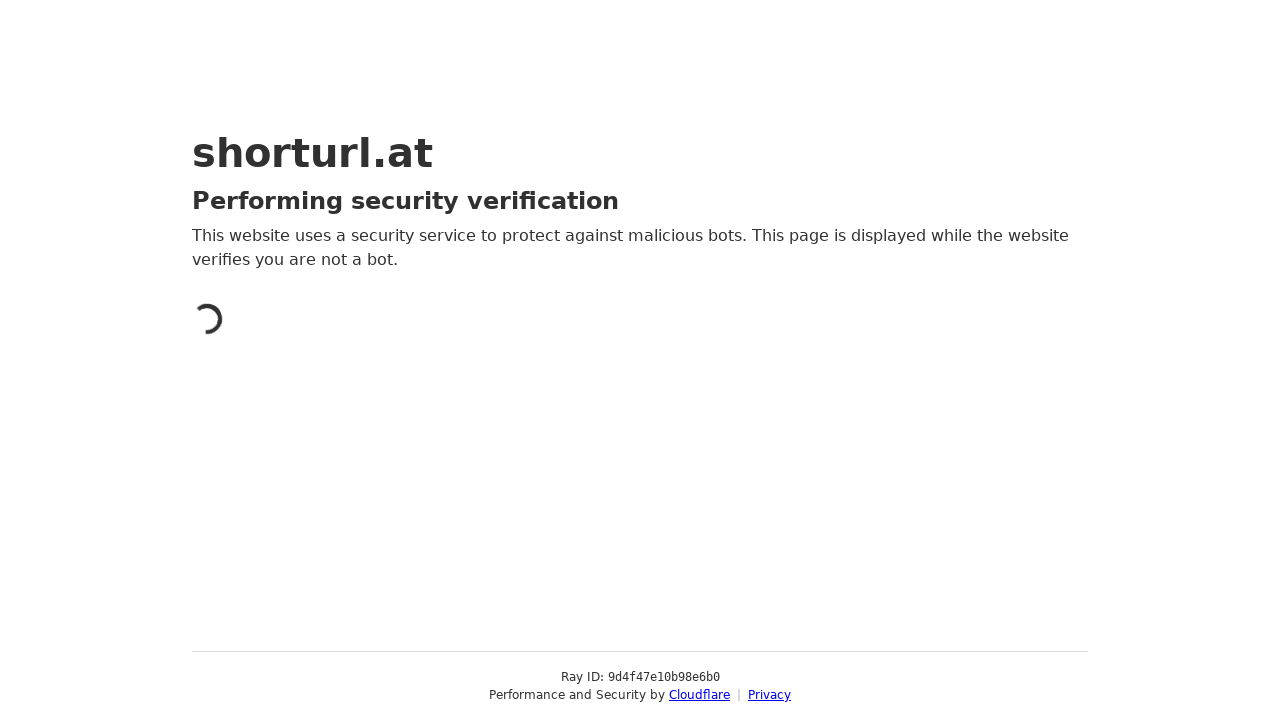

Located all Submit buttons on the page
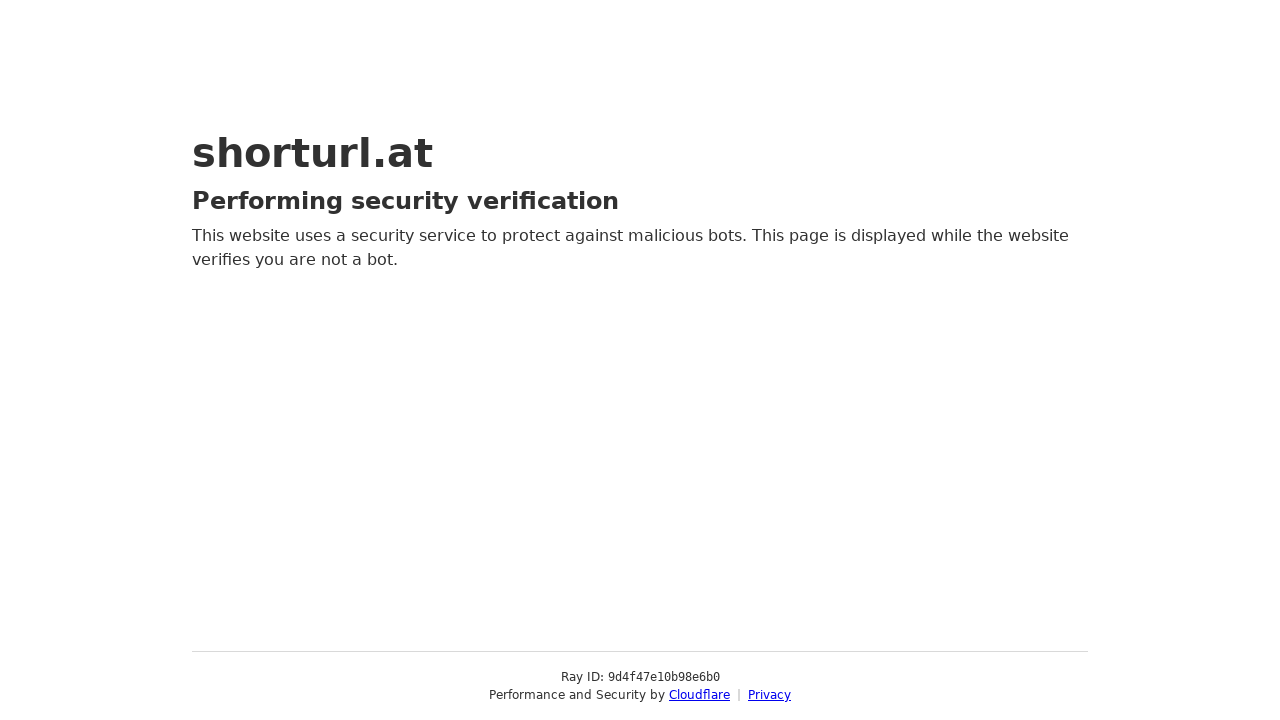

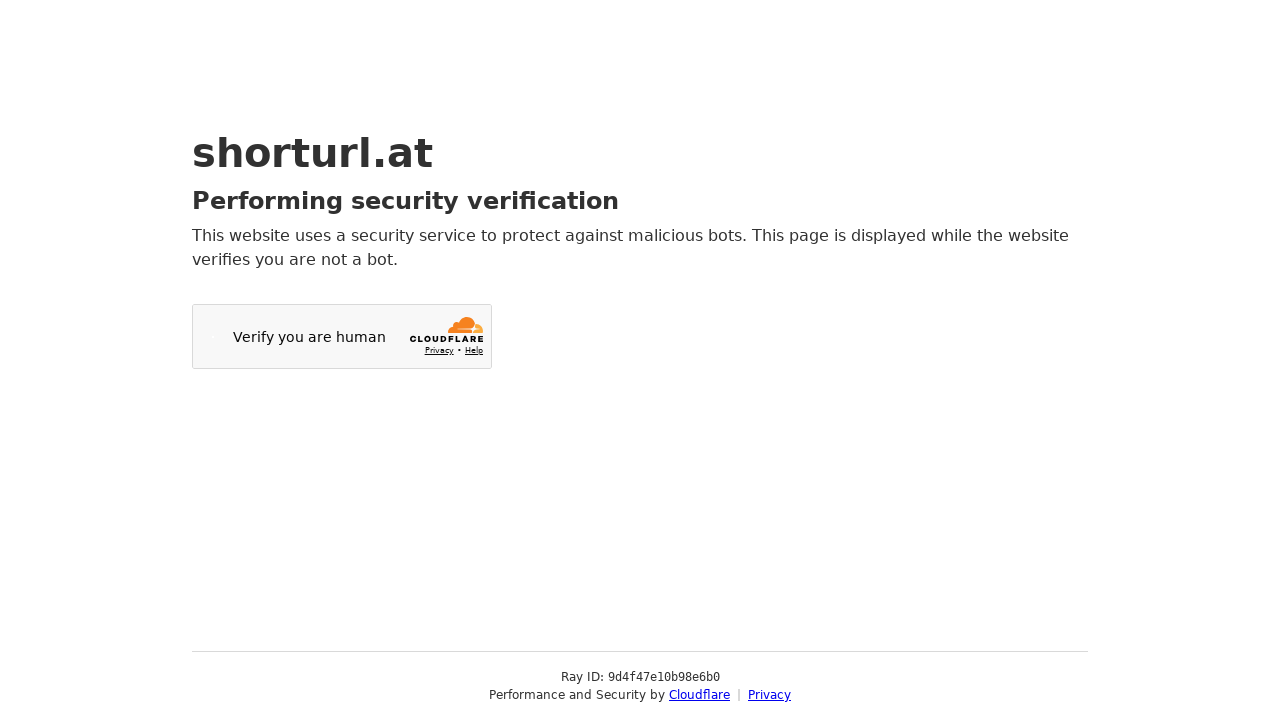